Tests scrolling within a frame by navigating to the UI Testing Concepts section, accessing the Within The Frame scroll demo, and scrolling within the frame context.

Starting URL: https://demoapps.qspiders.com/

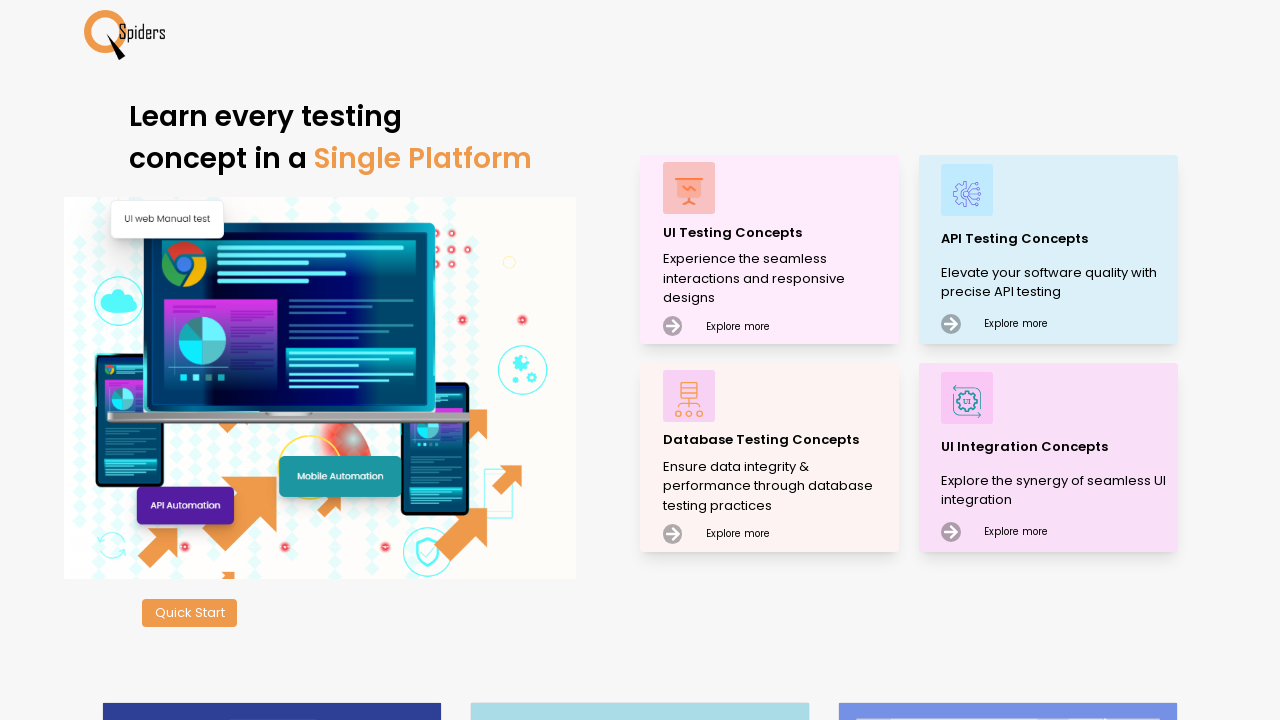

Clicked on UI Testing Concepts at (778, 232) on xpath=//p[text()='UI Testing Concepts']
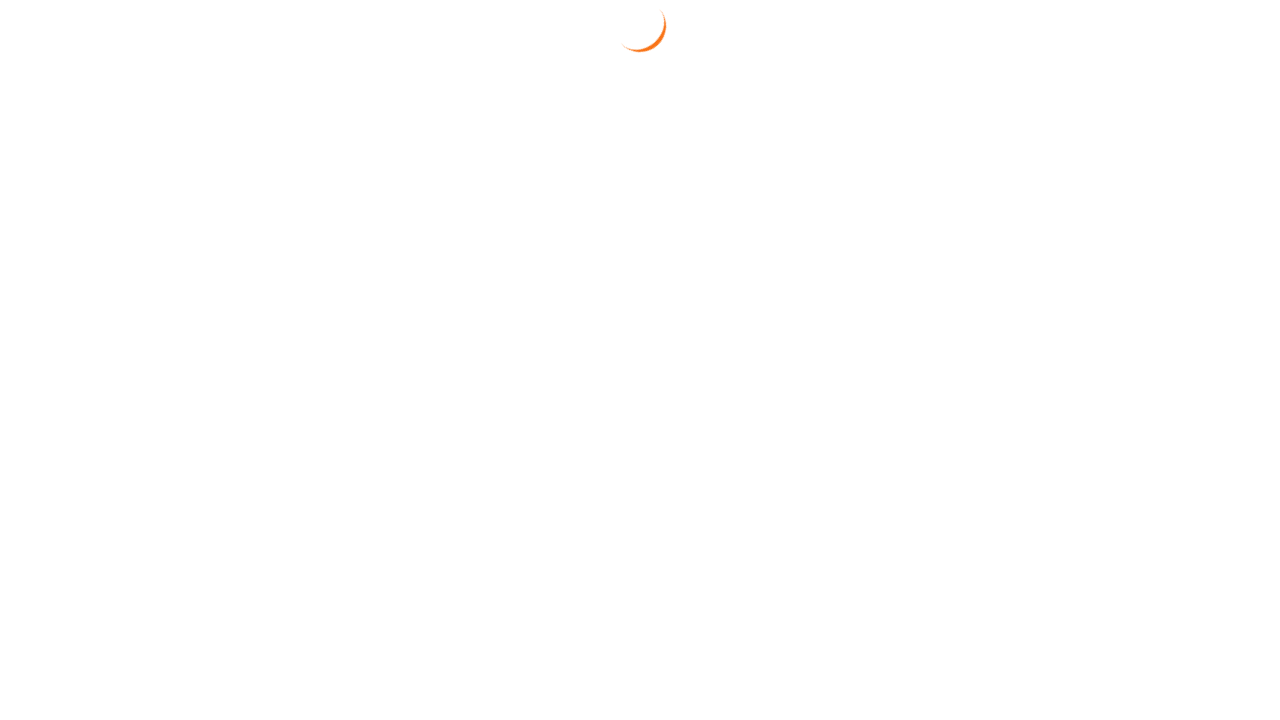

Clicked on first Scroll section at (36, 579) on (//section[text()='Scroll'])[1]
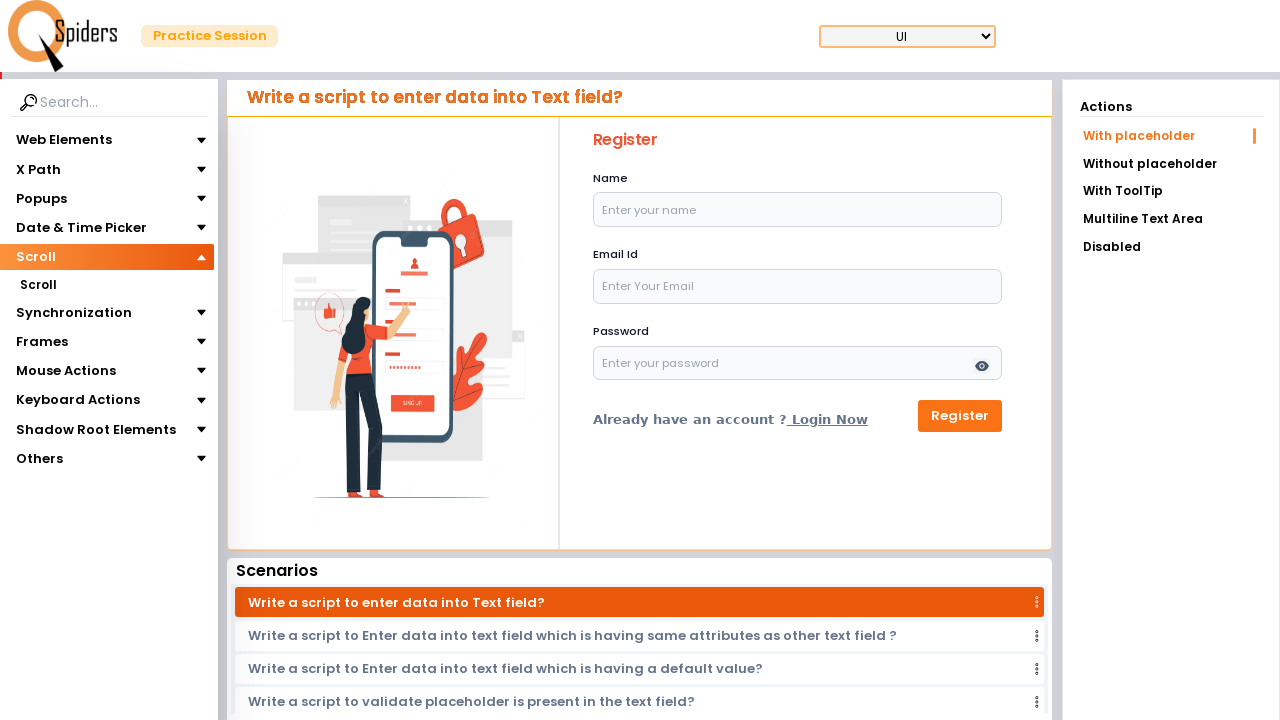

Clicked on second Scroll section at (38, 285) on (//section[text()='Scroll'])[2]
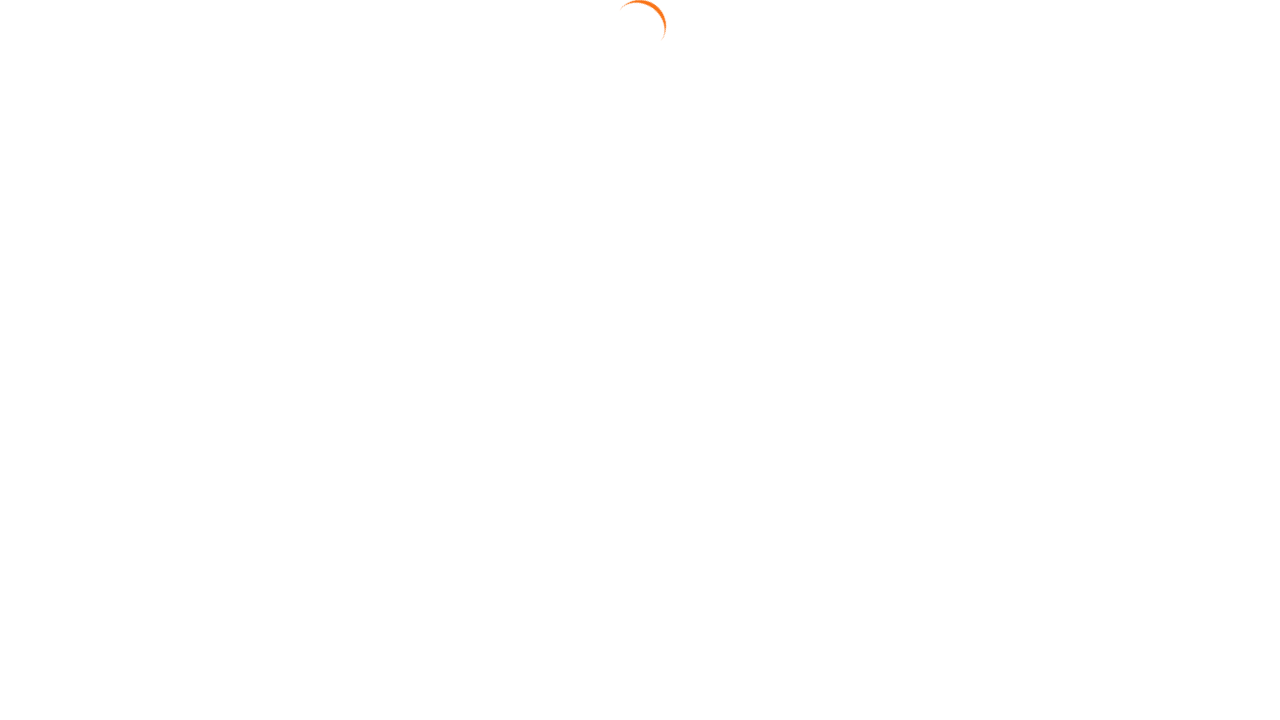

Clicked on Within The Frame section at (1135, 249) on xpath=//section[text()='Within The Frame']
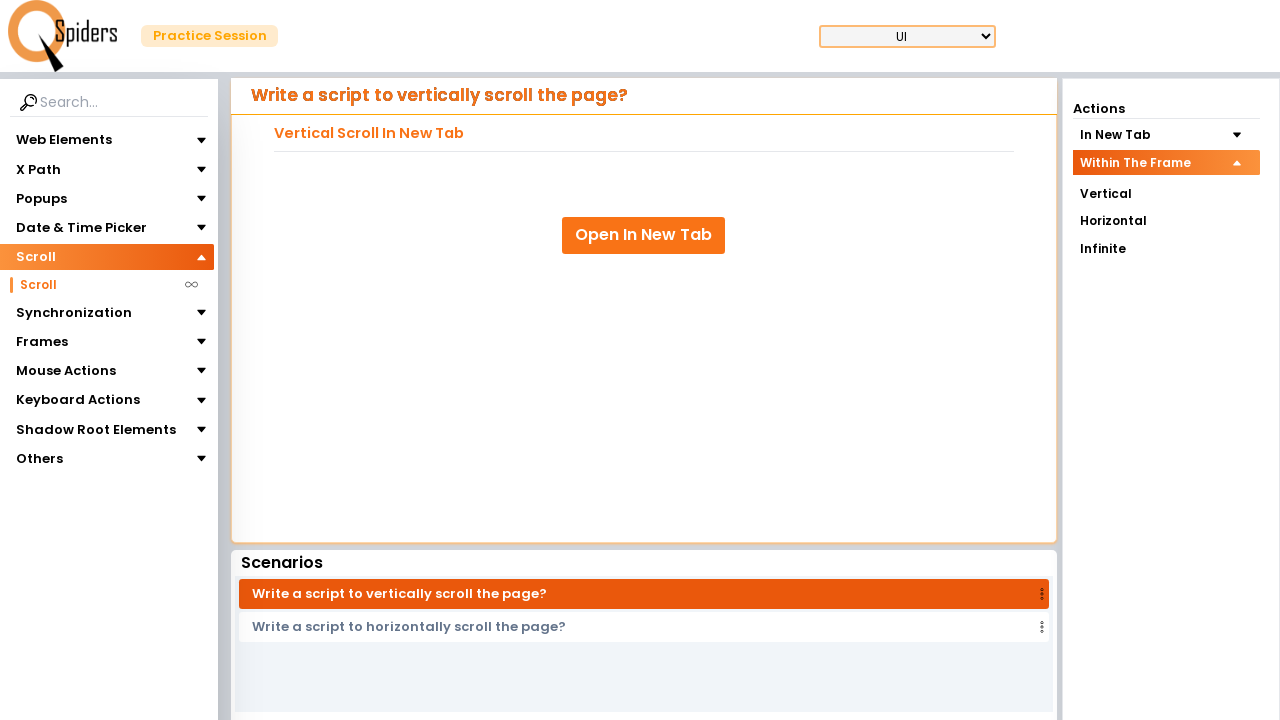

Clicked on the navigation link at (106, 285) on (//a[@aria-current='page'])[1]
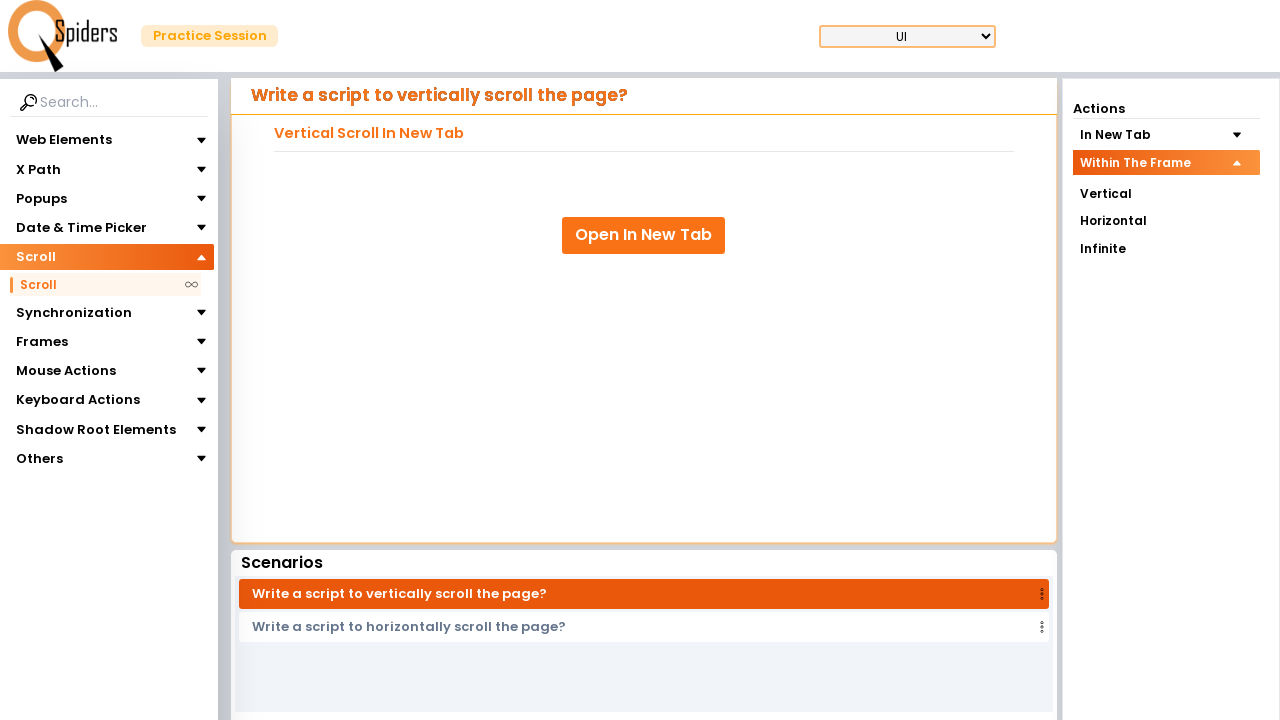

Waited for frame to load
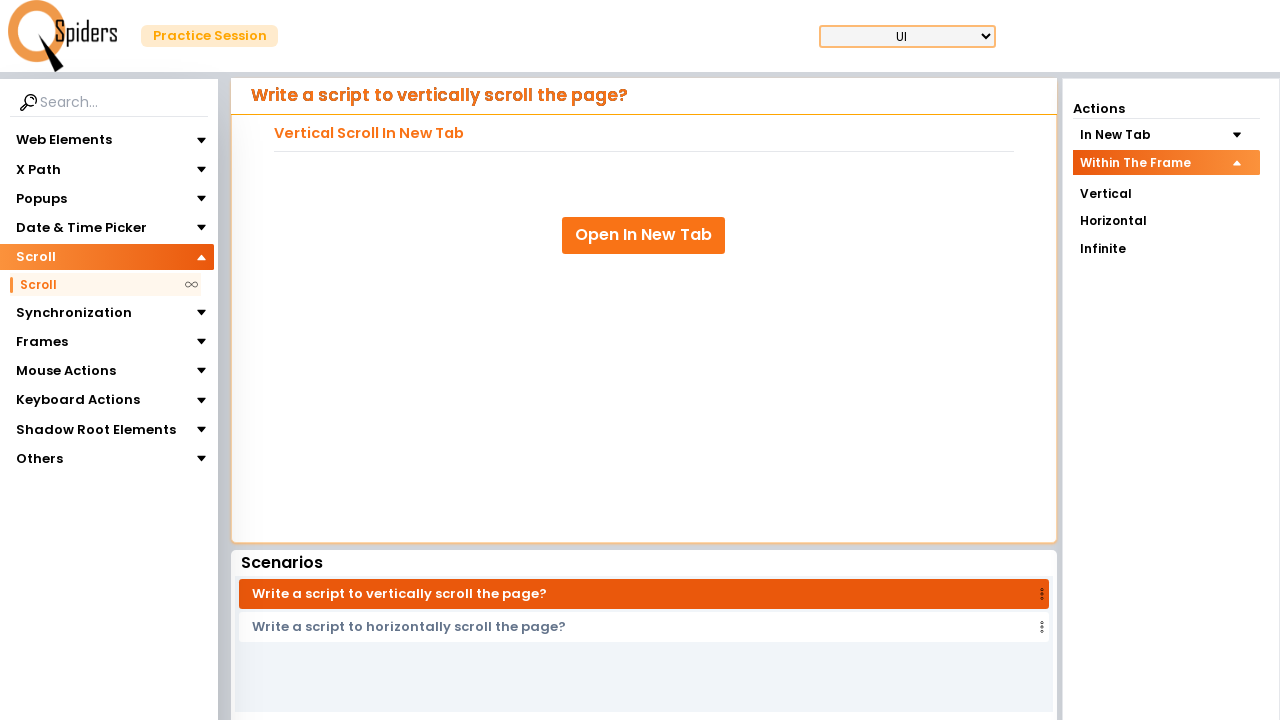

Scrolled within frame context by 2000 pixels
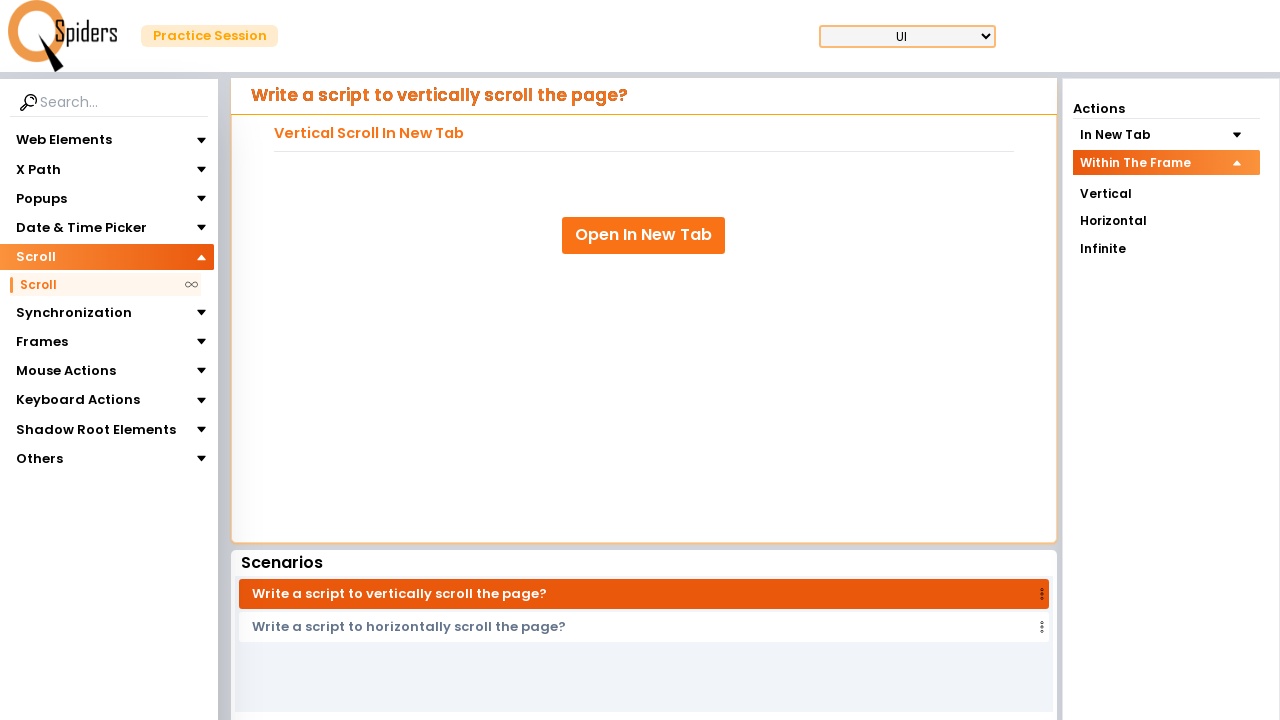

Pressed PageDown key (1st time)
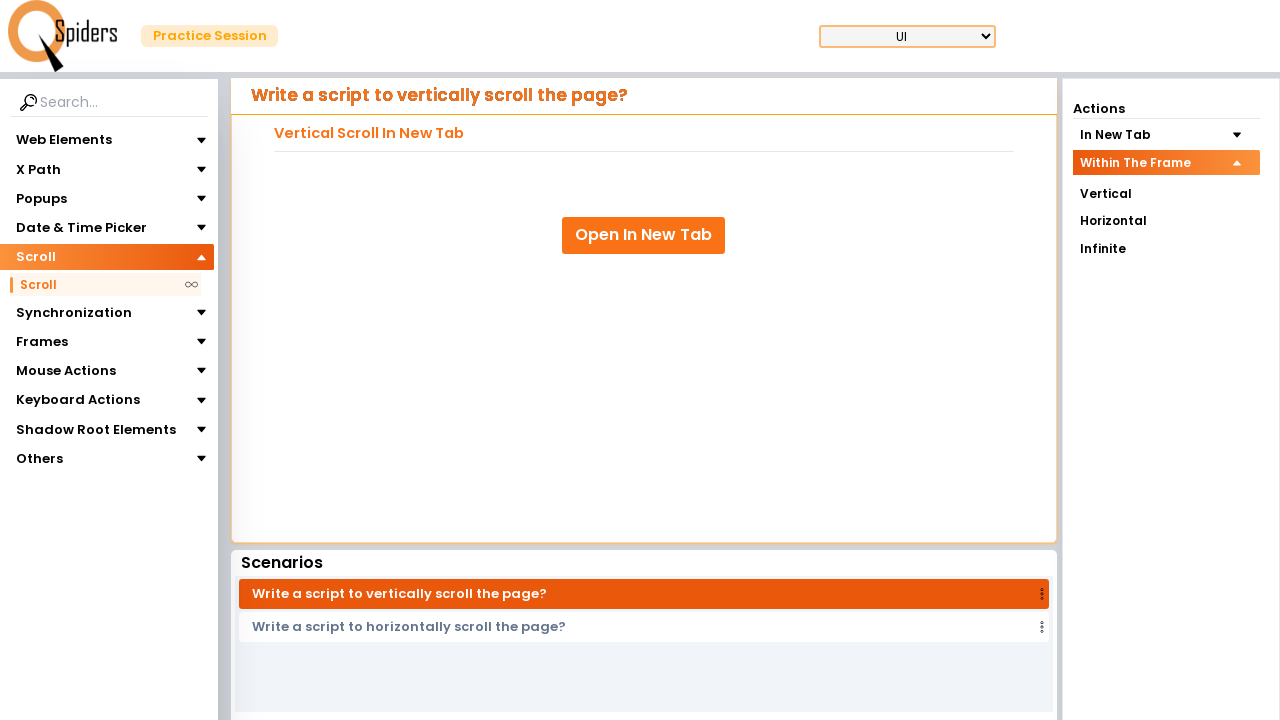

Pressed PageDown key (2nd time)
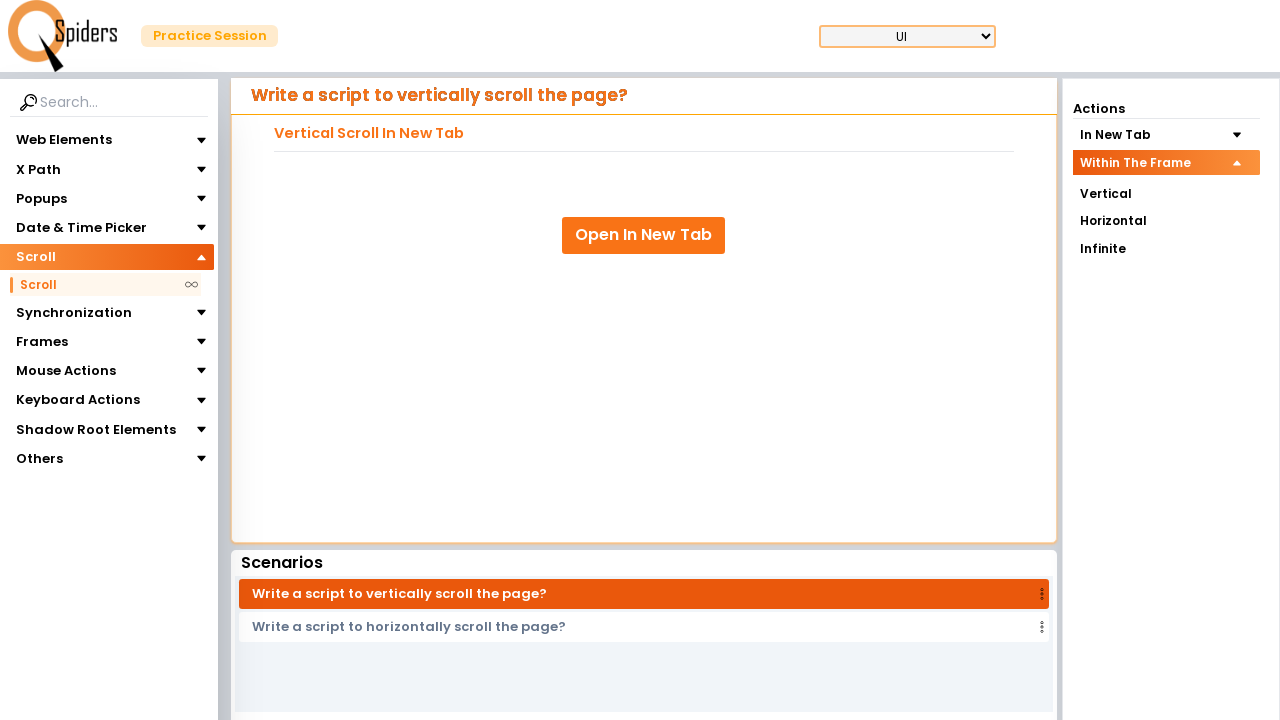

Pressed PageDown key (3rd time)
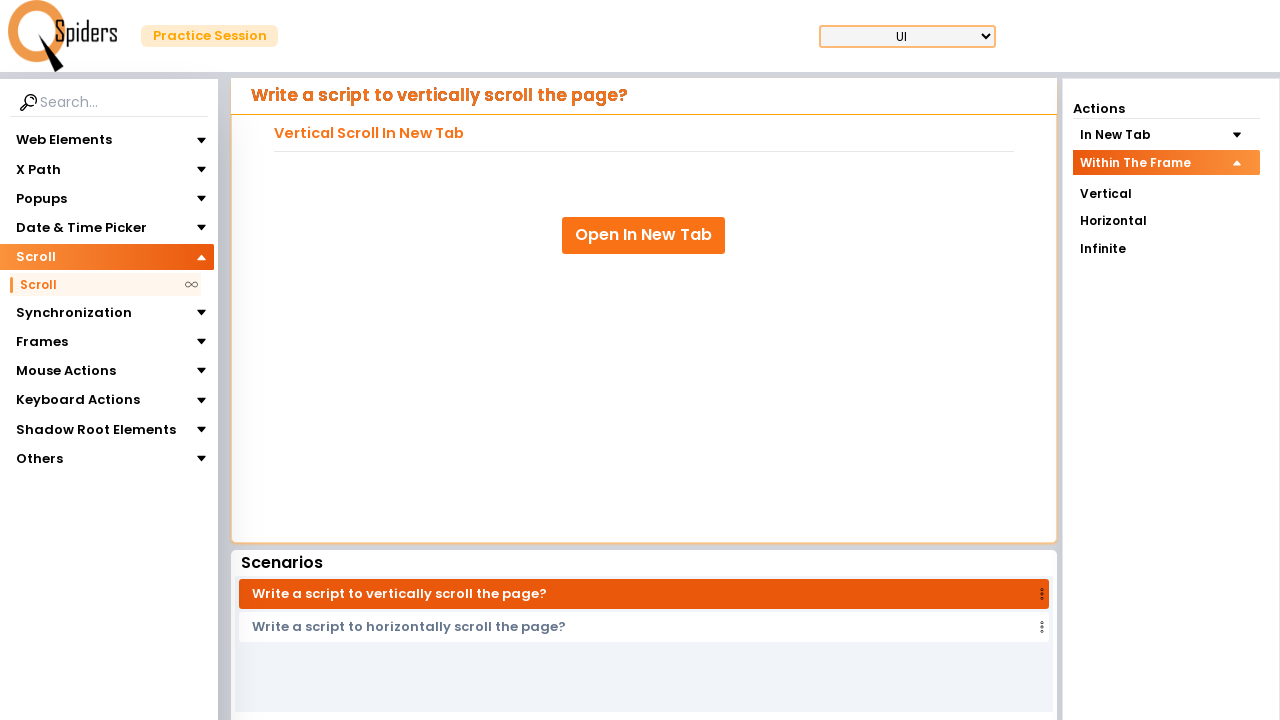

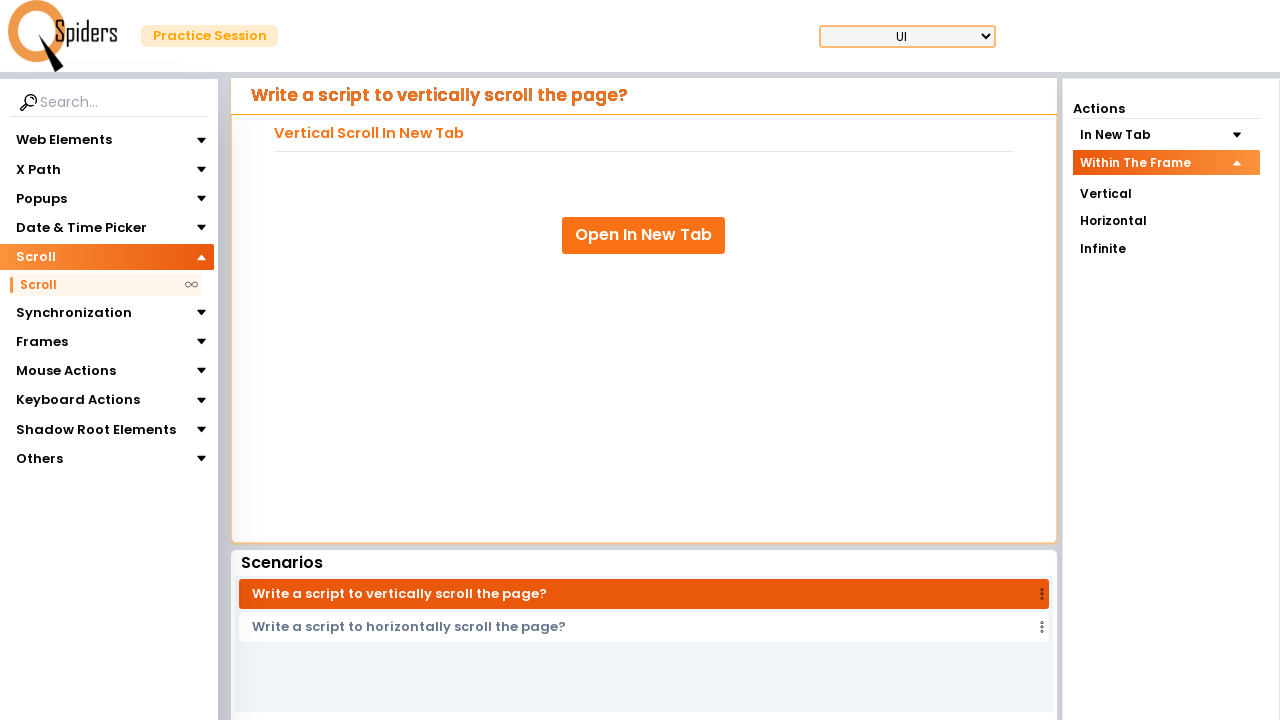